Tests dynamic controls functionality by clicking on the Dynamic Controls link, enabling an input field, and entering text to verify it works correctly

Starting URL: https://the-internet.herokuapp.com/

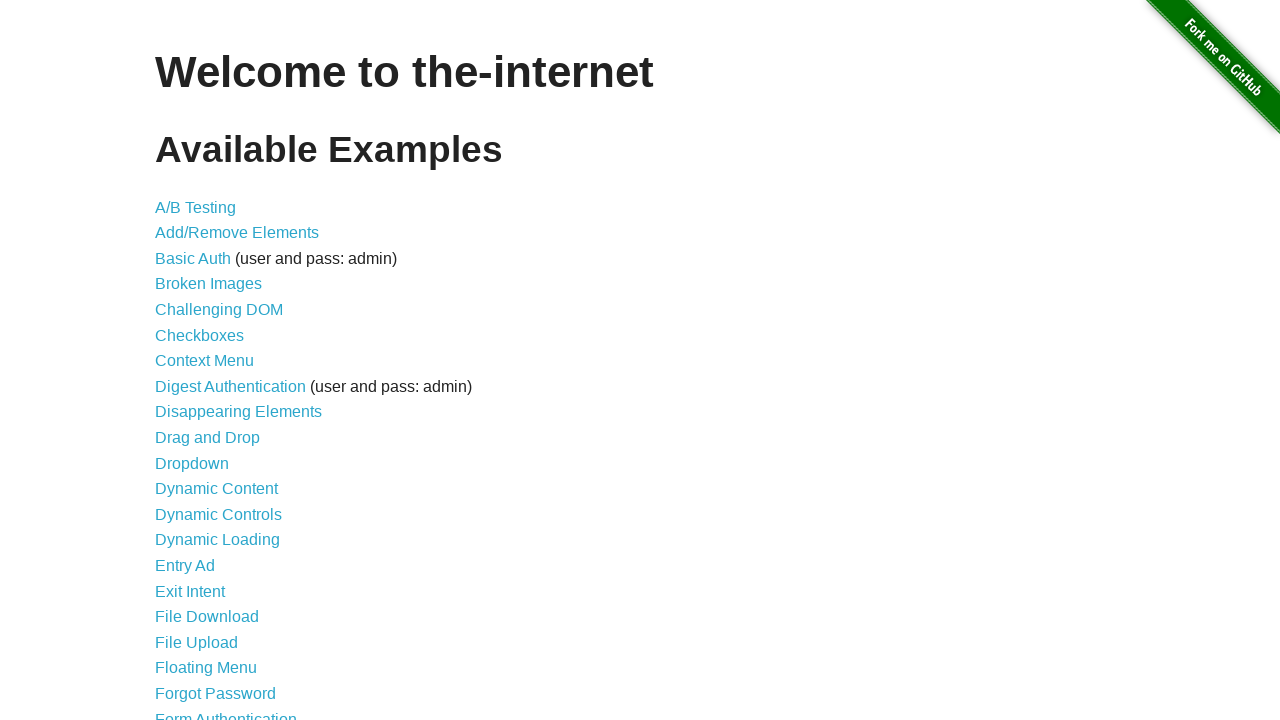

Clicked on Dynamic Controls link at (218, 514) on a:text('Dynamic Controls')
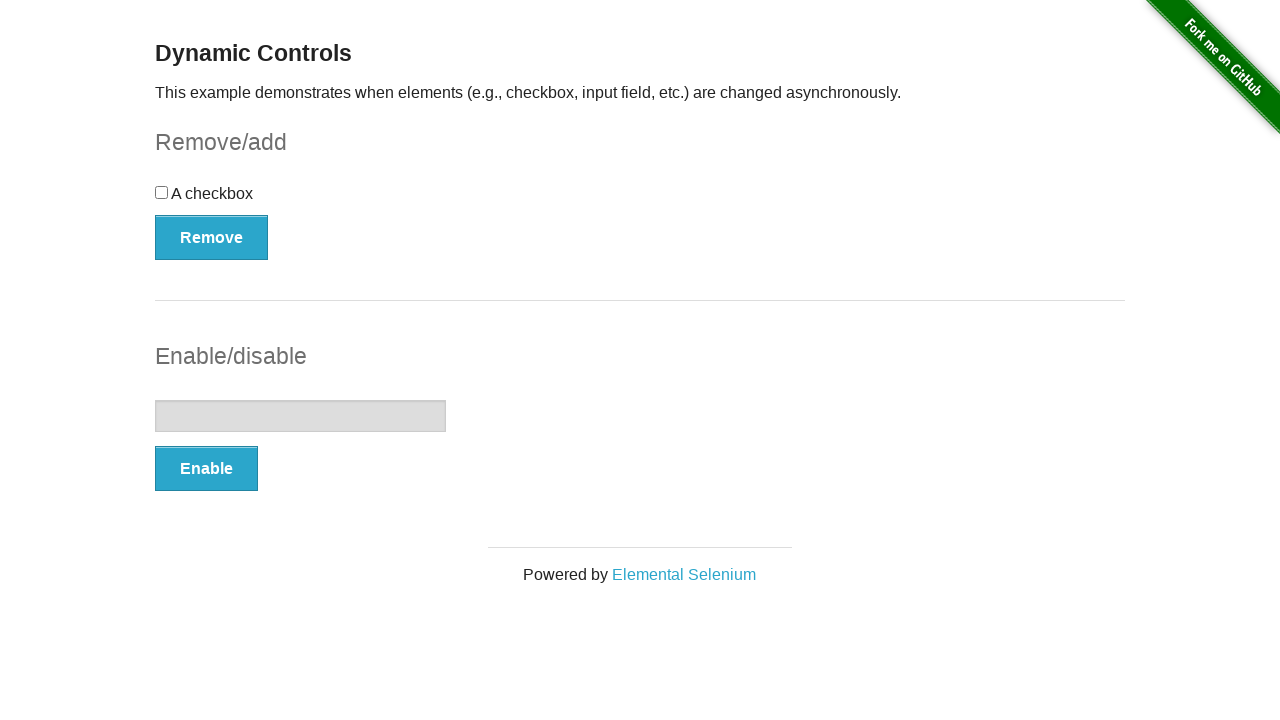

Clicked on Enable button at (206, 469) on button:text('Enable')
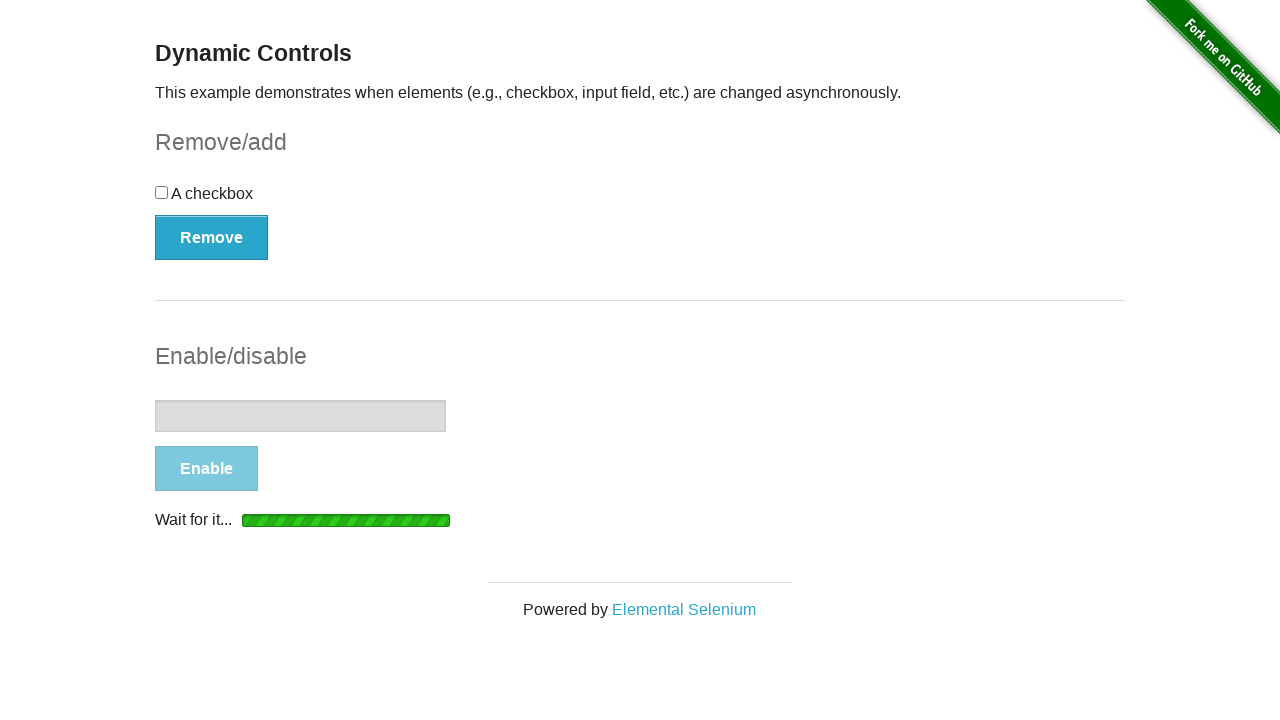

Input field became enabled
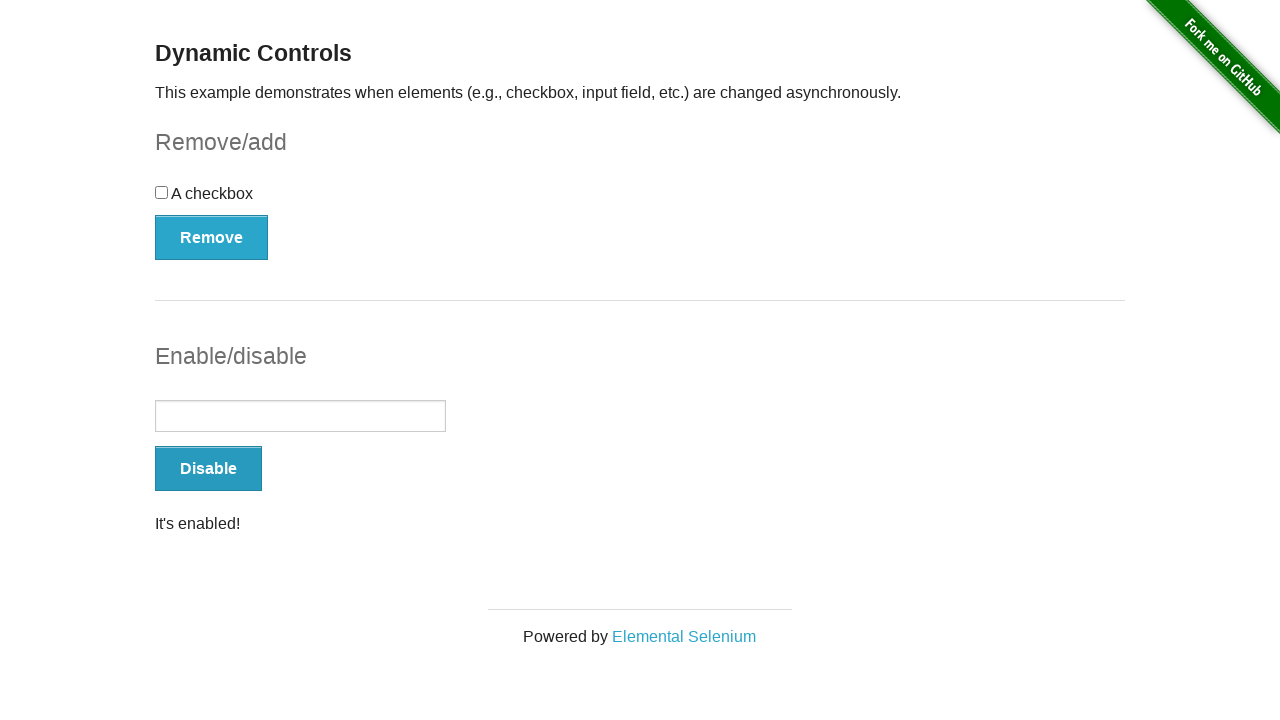

Clicked on the text input field at (300, 416) on input[type='text']
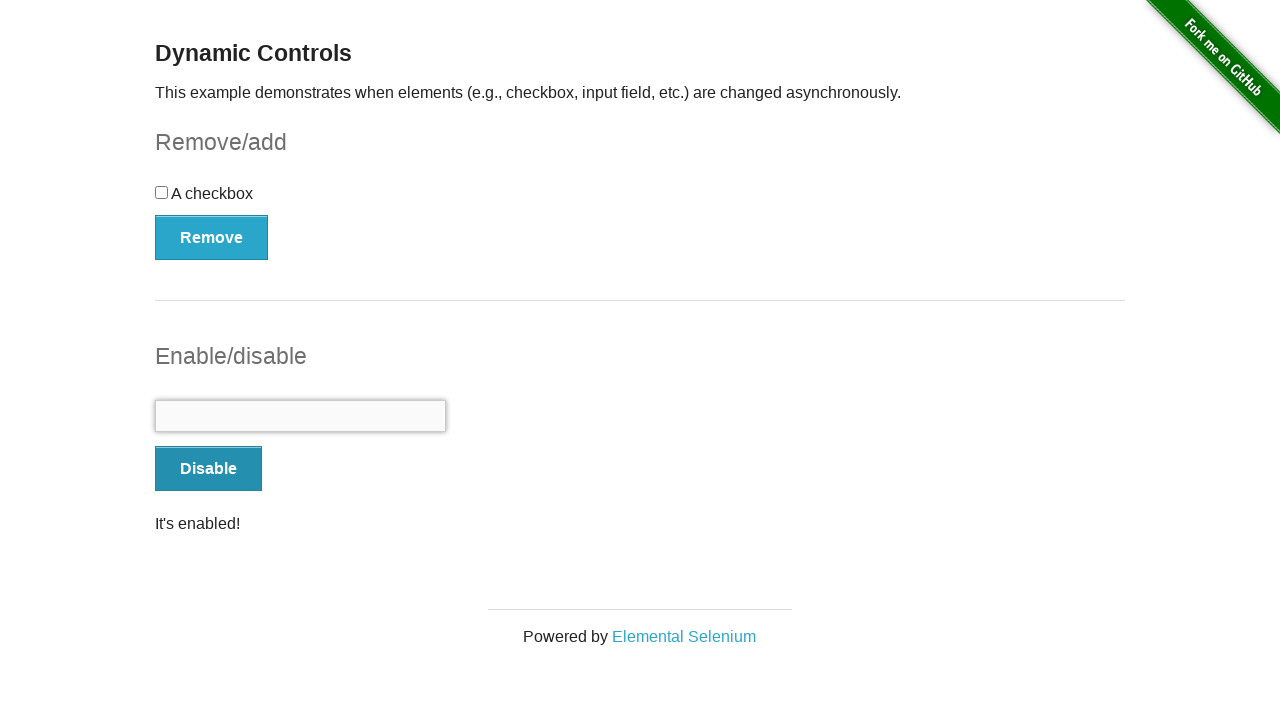

Entered 'Hello' into the text input field on input[type='text']
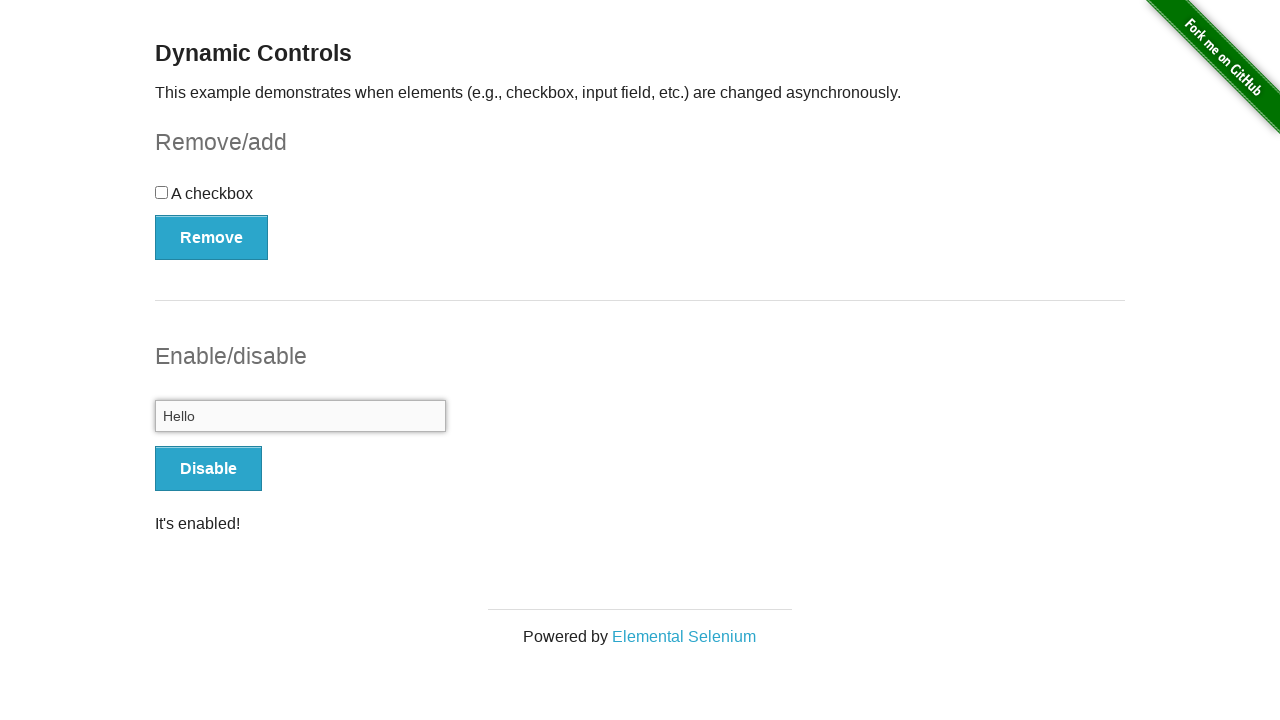

Verified that 'Hello' was successfully entered into the text input field
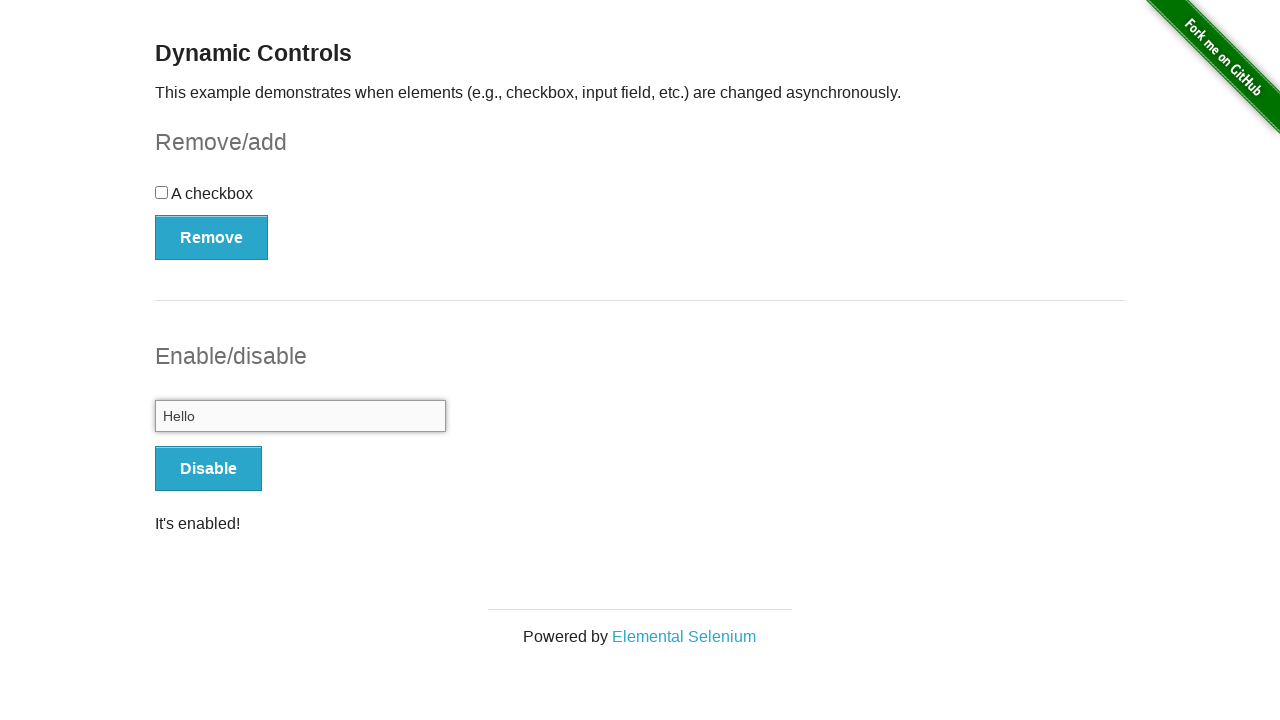

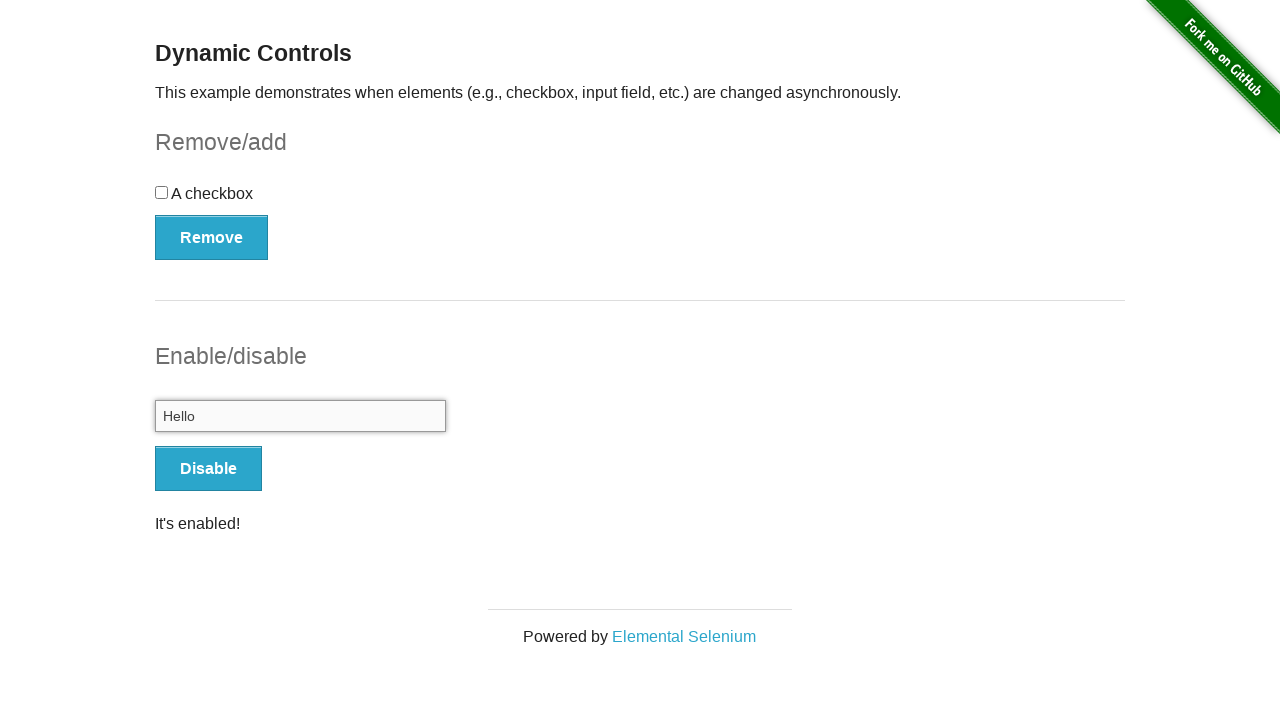